Tests the Elements section text box form by filling in user information and submitting it

Starting URL: https://demoqa.com/

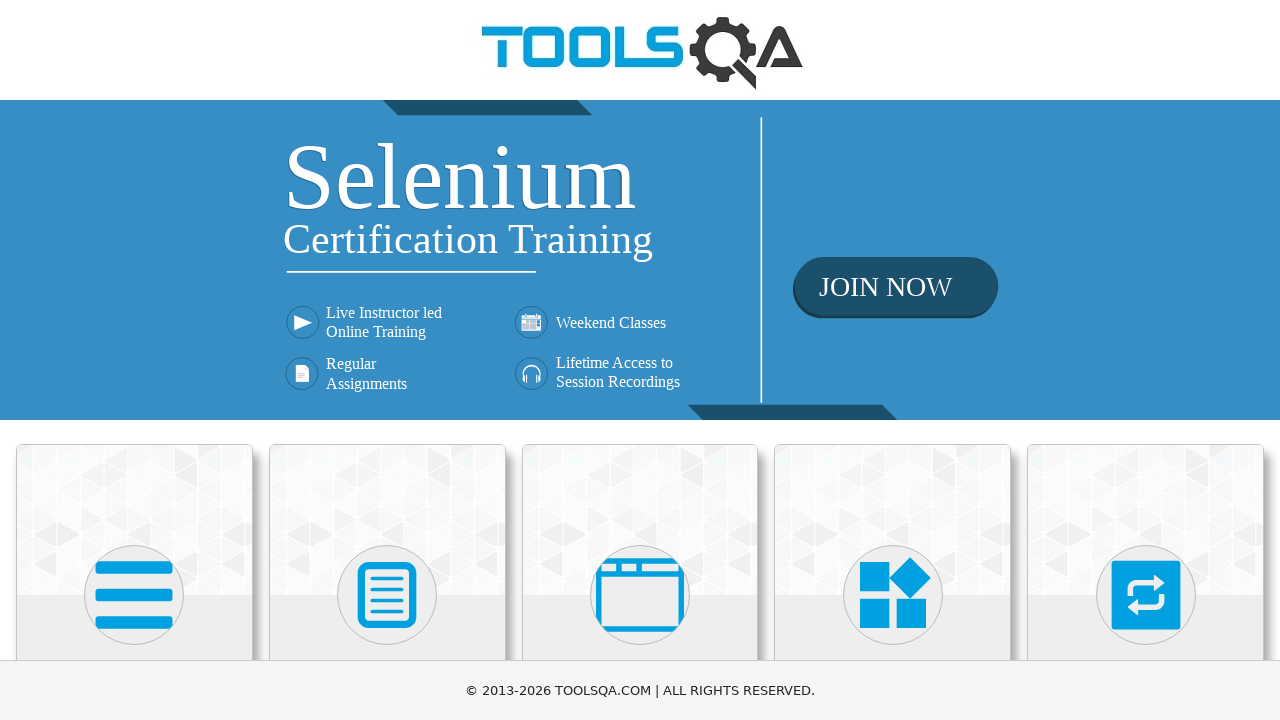

Scrolled Elements section into view
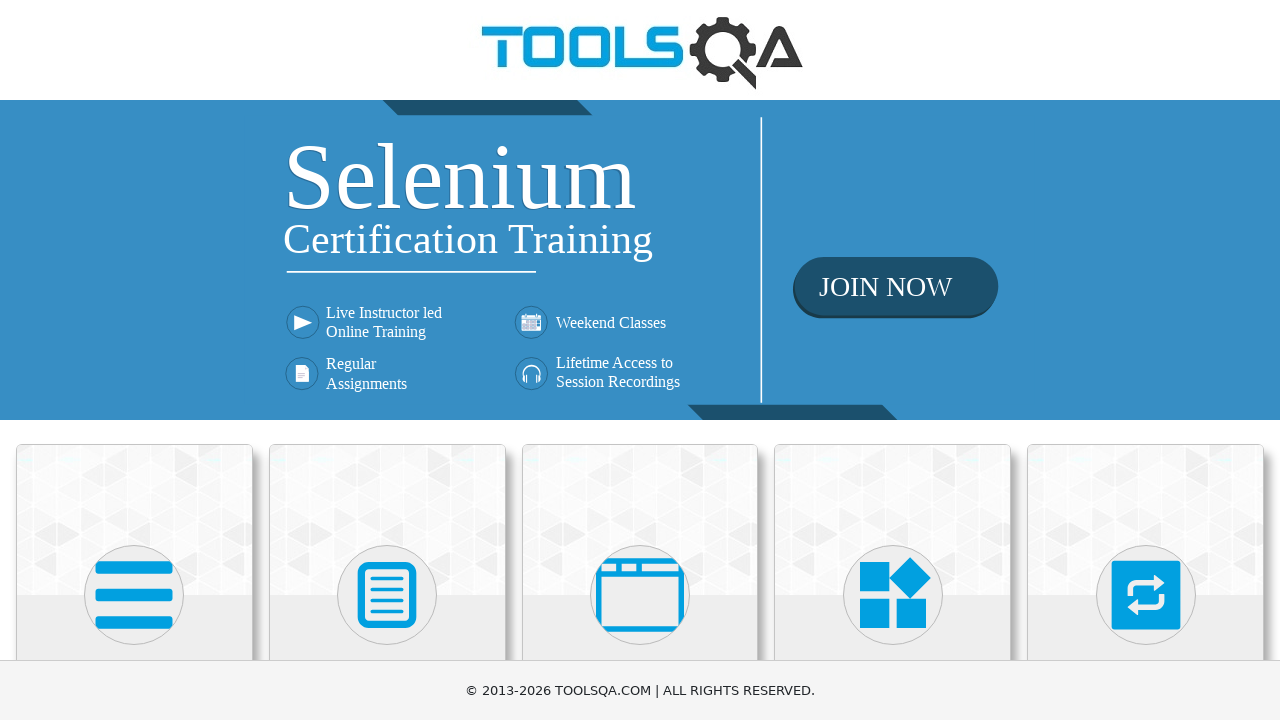

Clicked on Elements section at (134, 360) on xpath=//h5[text()='Elements']
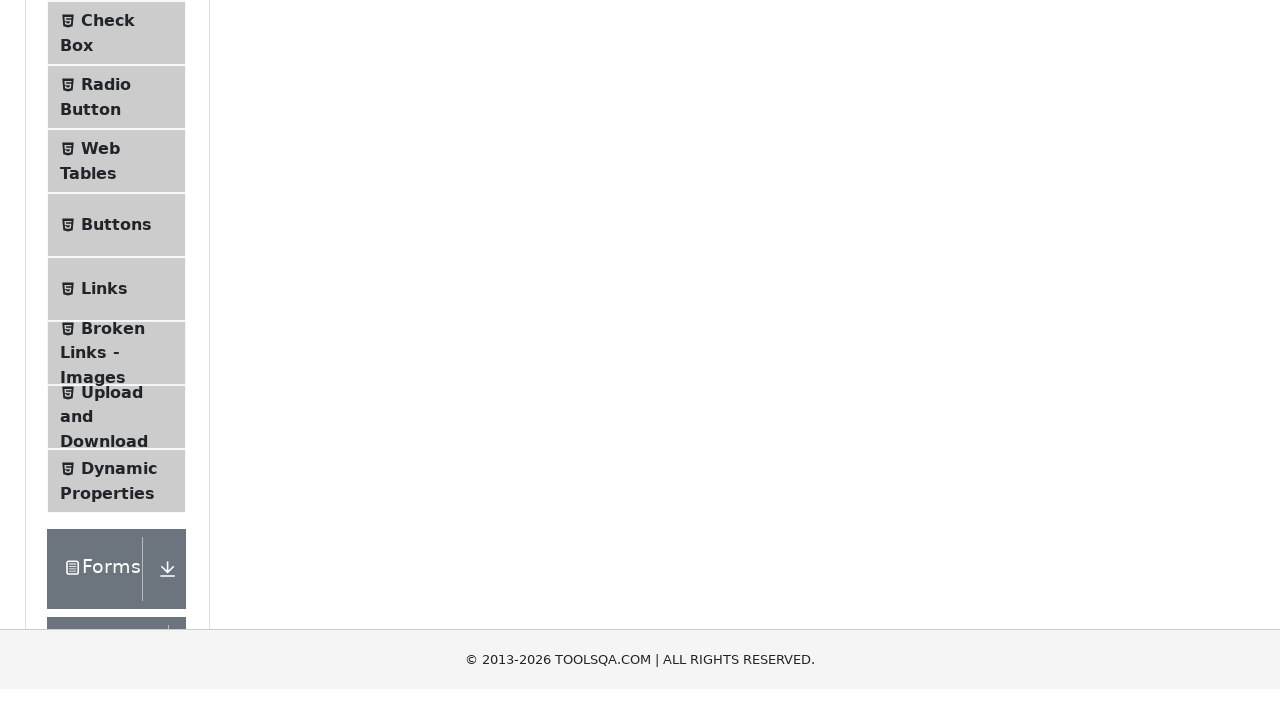

Clicked on Text Box menu item at (119, 261) on xpath=//span[text()='Text Box']
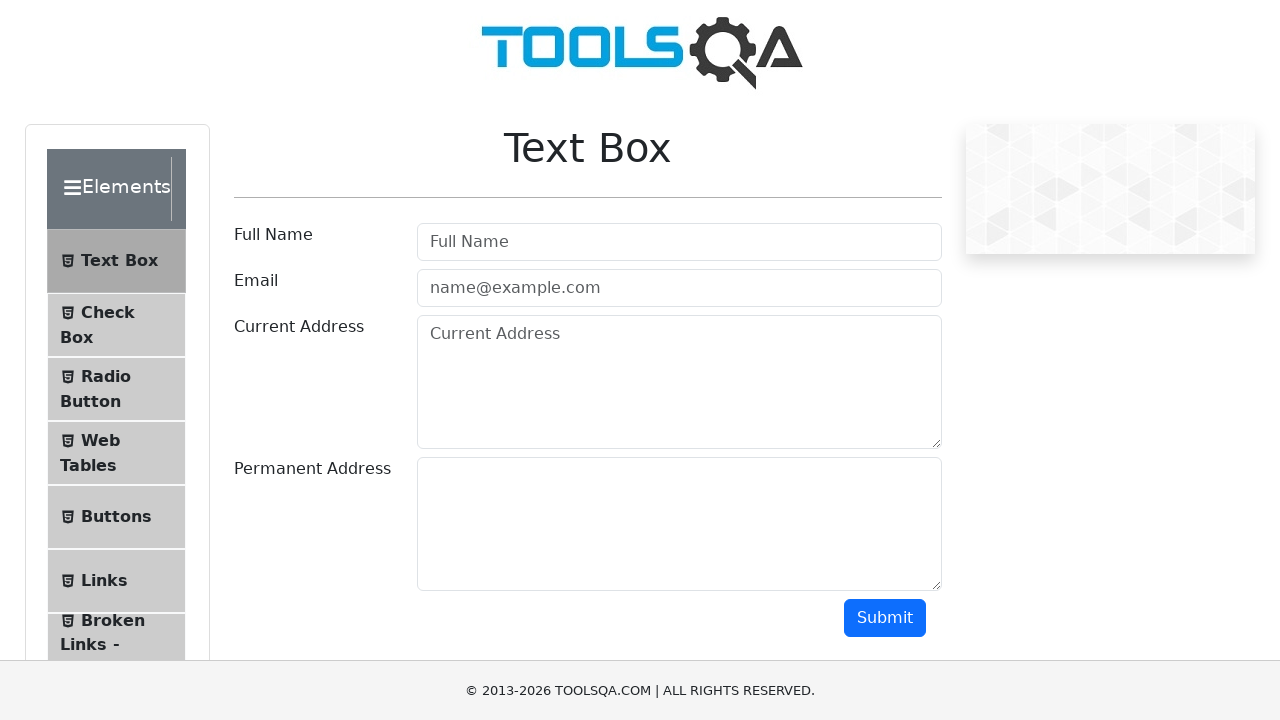

Filled in Full Name field with 'Disara Kannangara' on #userName
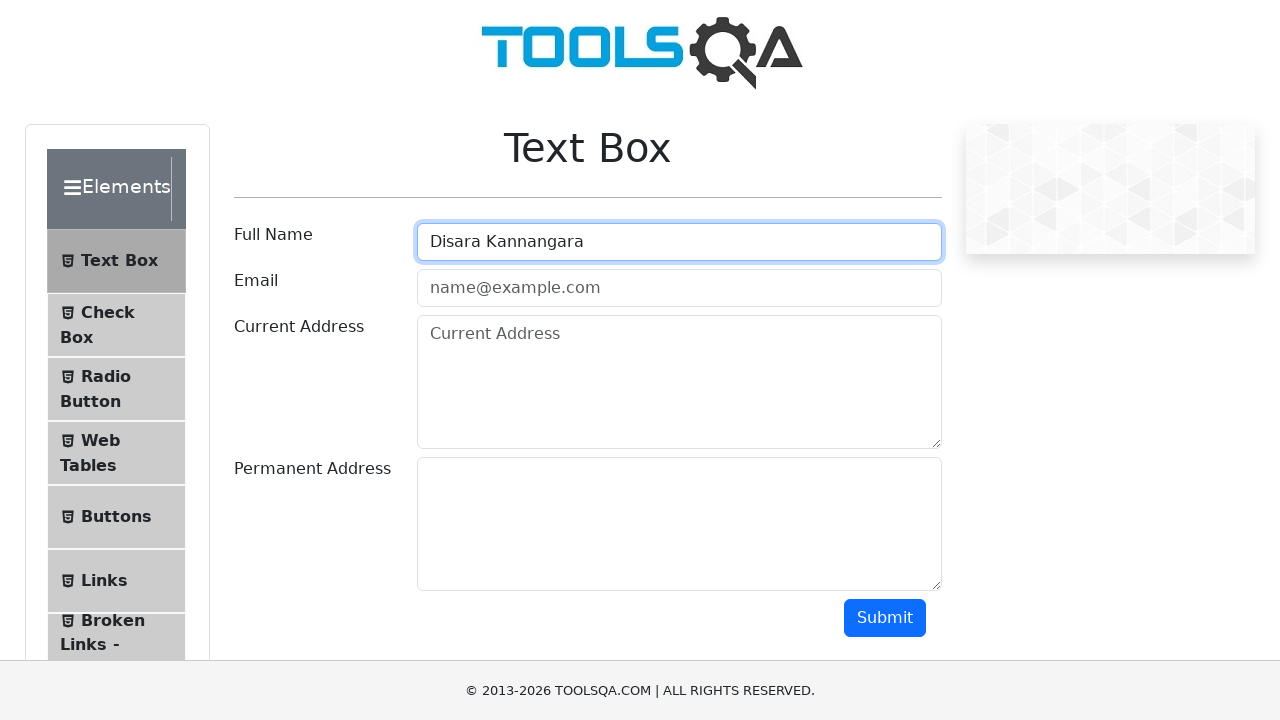

Filled in Email field with 'disarakk@gmail.com' on #userEmail
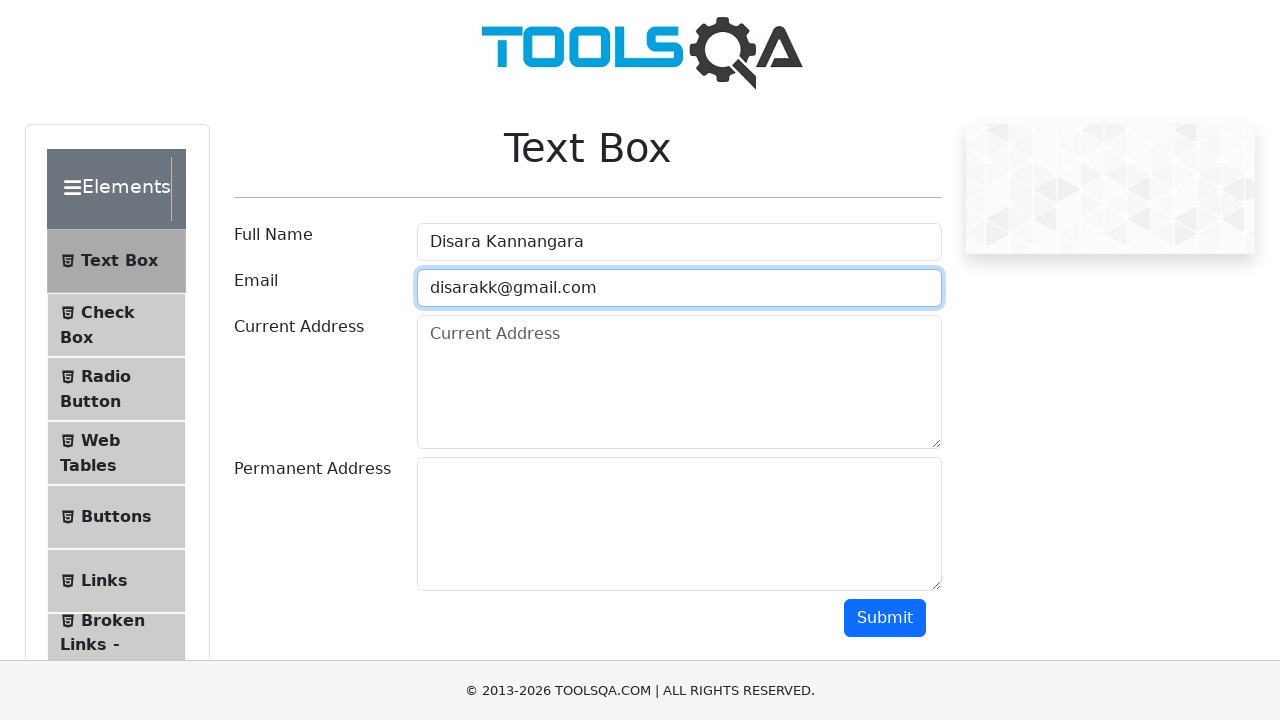

Filled in Current Address field with 'No.123,Main rd,Colombo' on #currentAddress
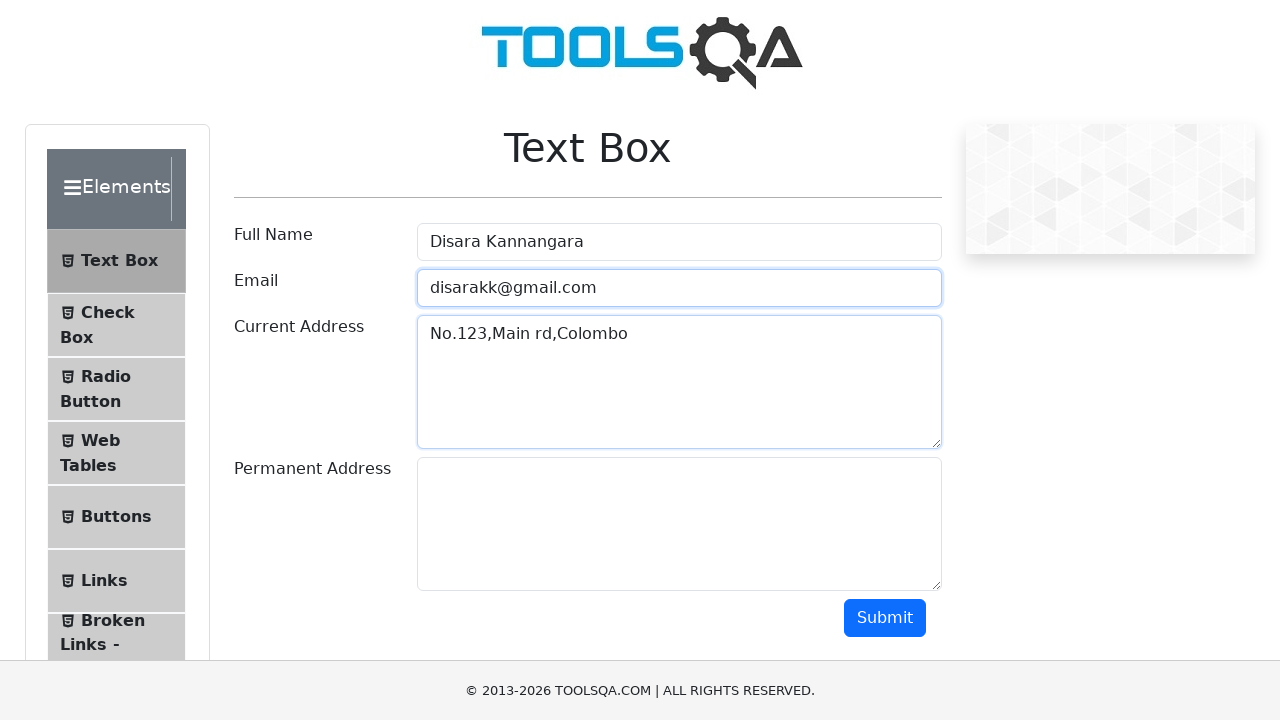

Filled in Permanent Address field with 'No.456,Temple rd,Colombo' on #permanentAddress
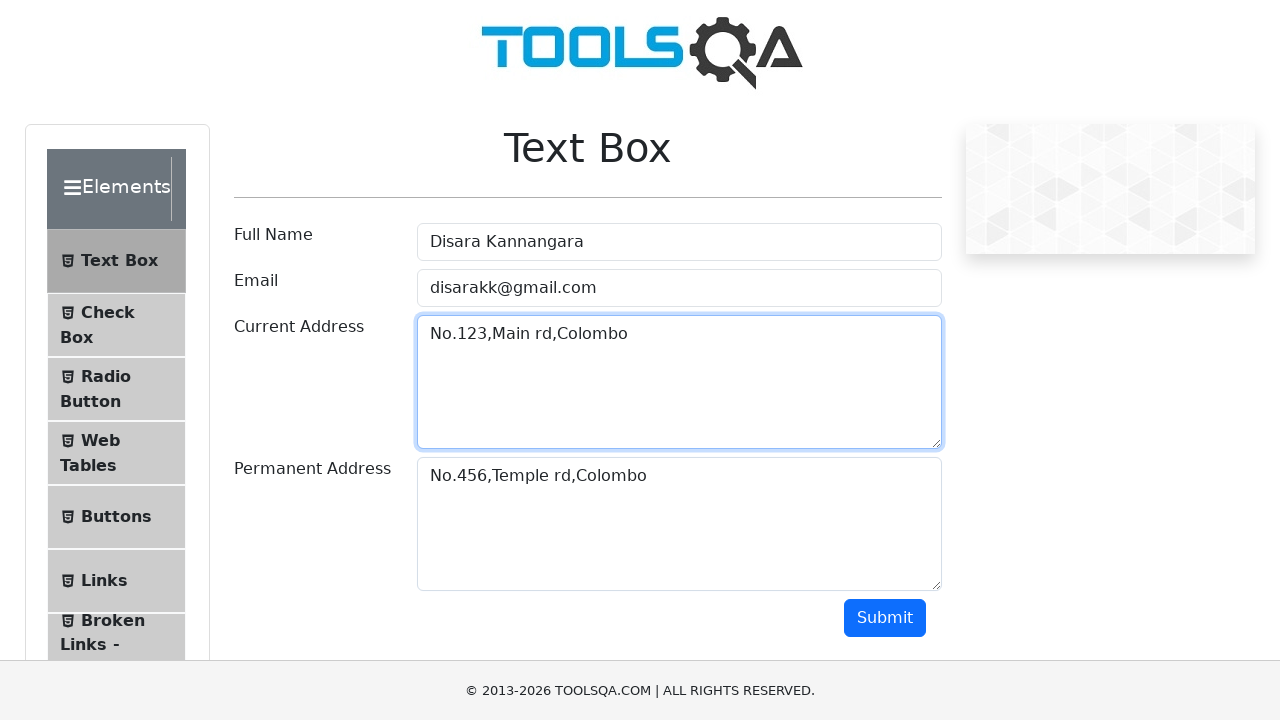

Scrolled Submit button into view
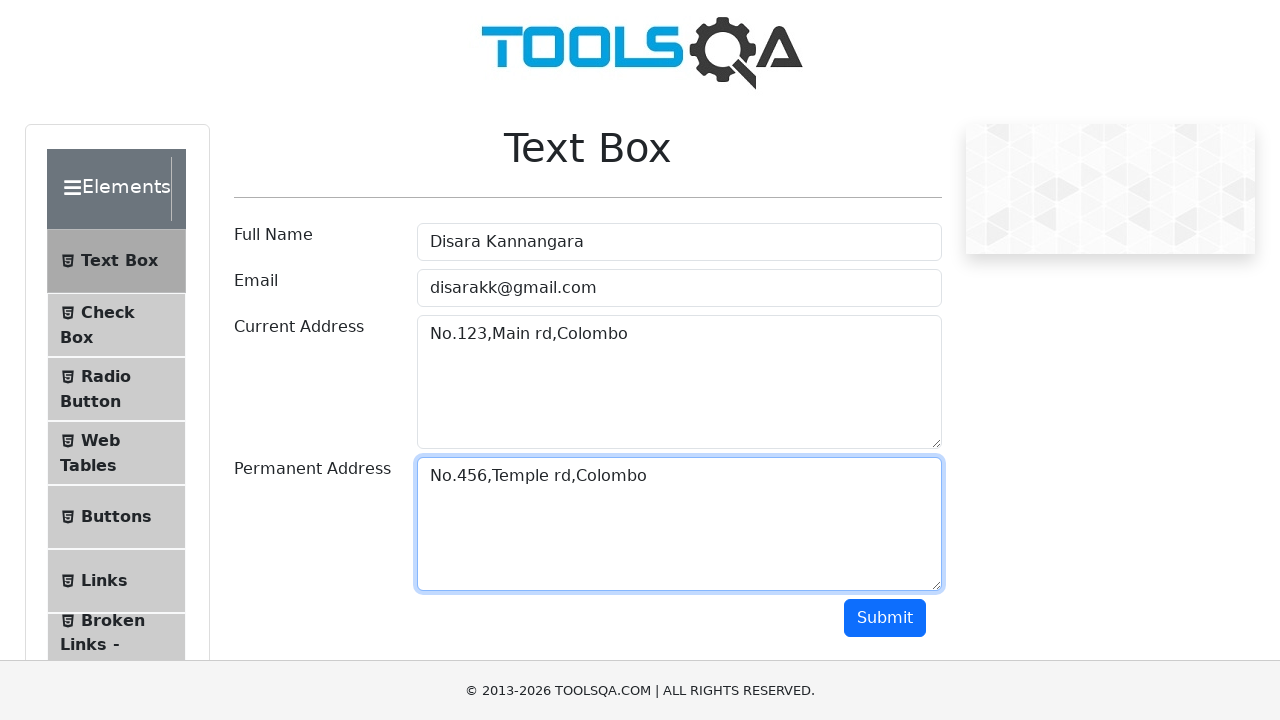

Clicked Submit button to submit the form at (885, 618) on #submit
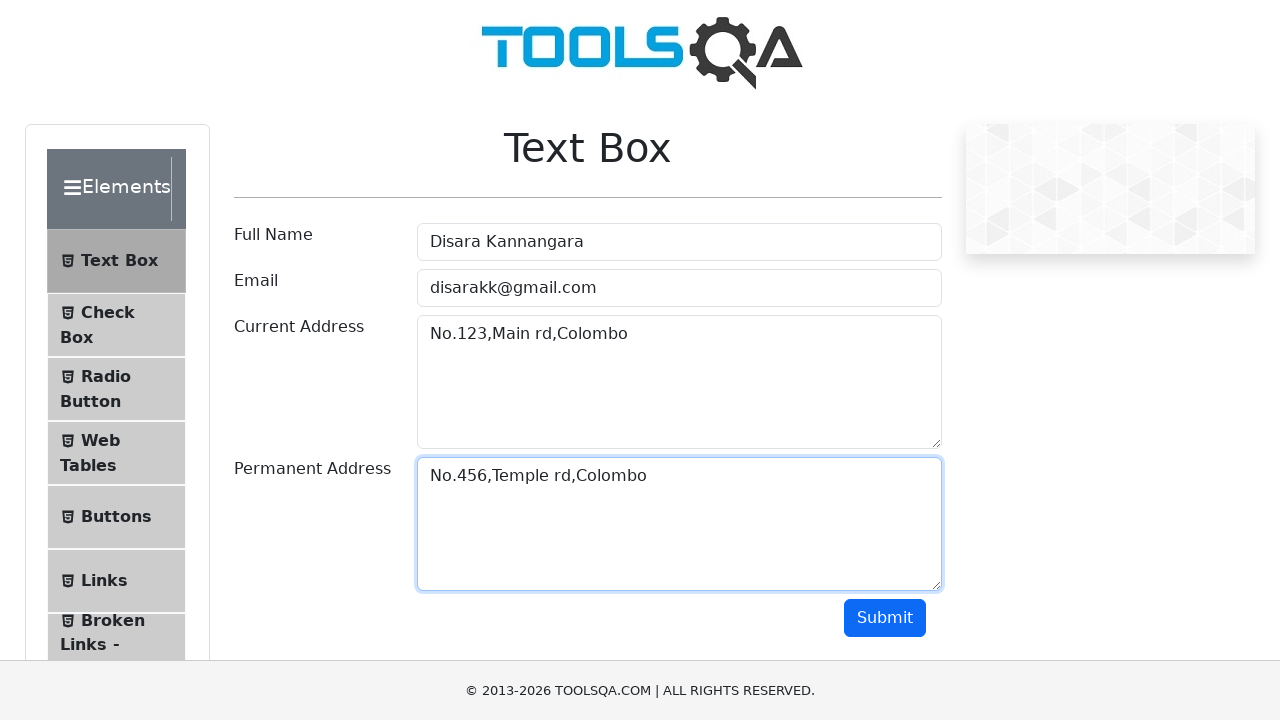

Form submission completed and results displayed
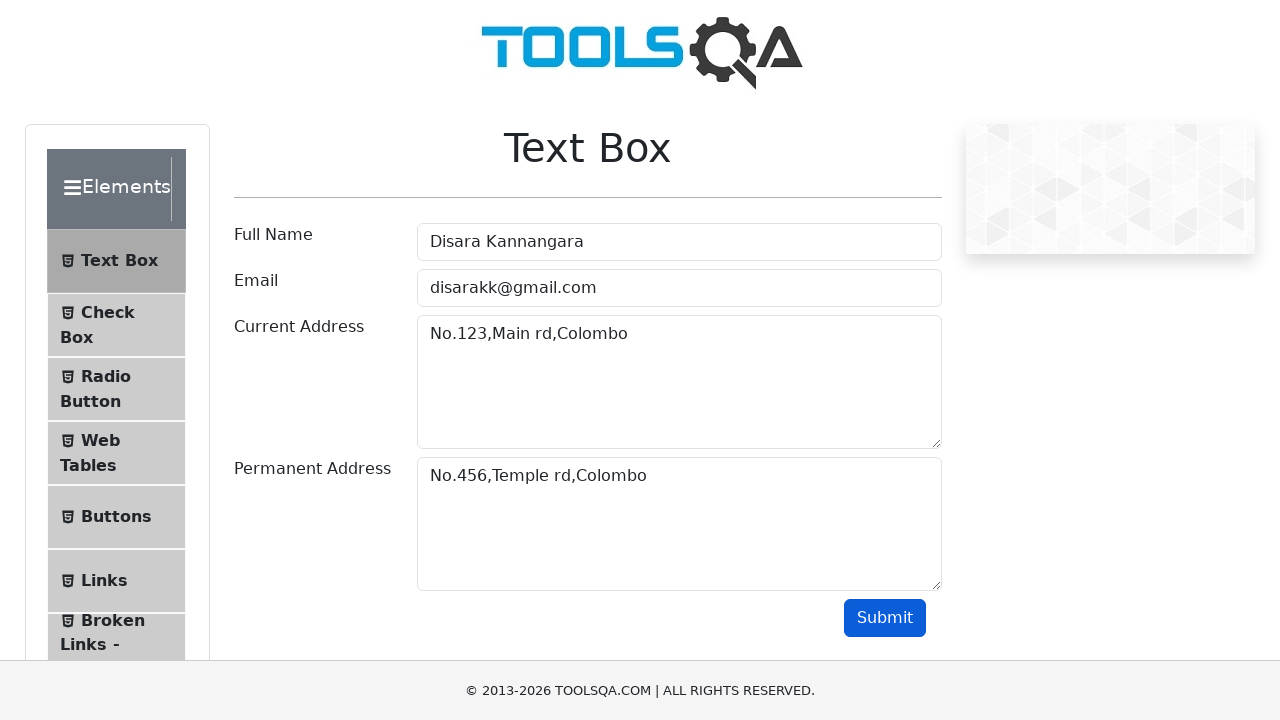

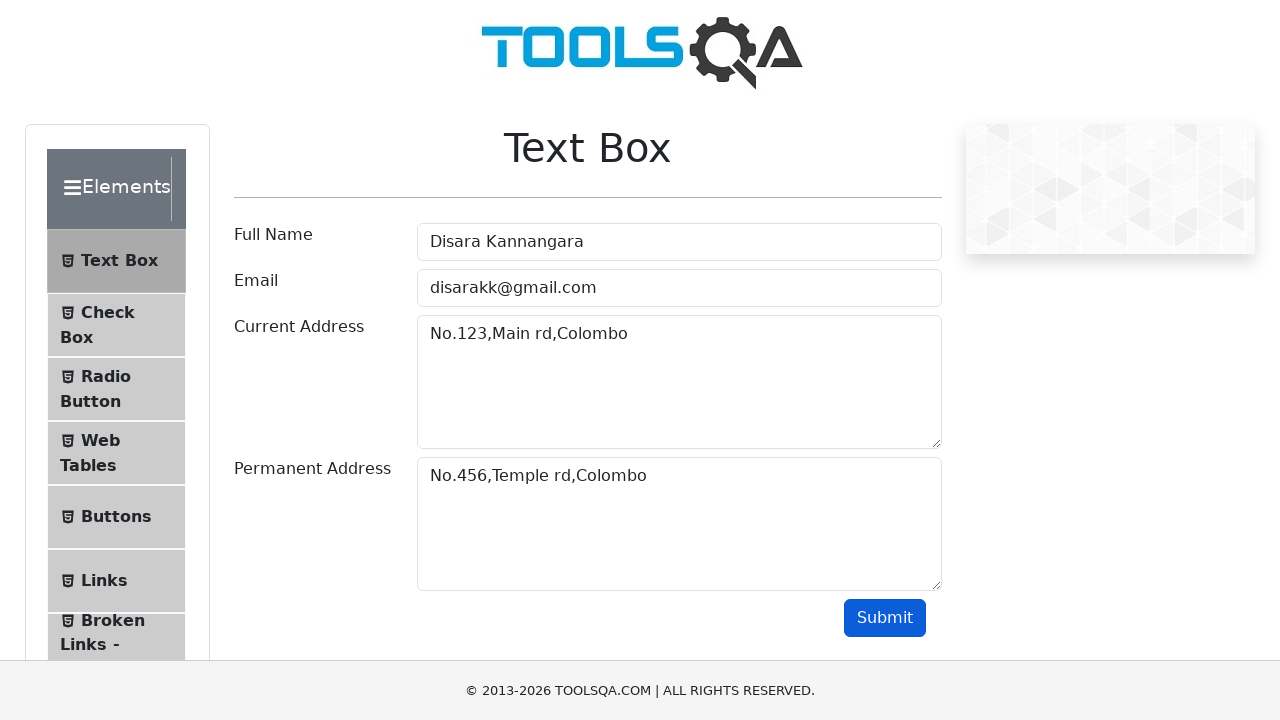